Tests registration form validation by submitting with empty username but valid password, verifying the "Username is required" error message appears.

Starting URL: https://anatoly-karpovich.github.io/demo-login-form/

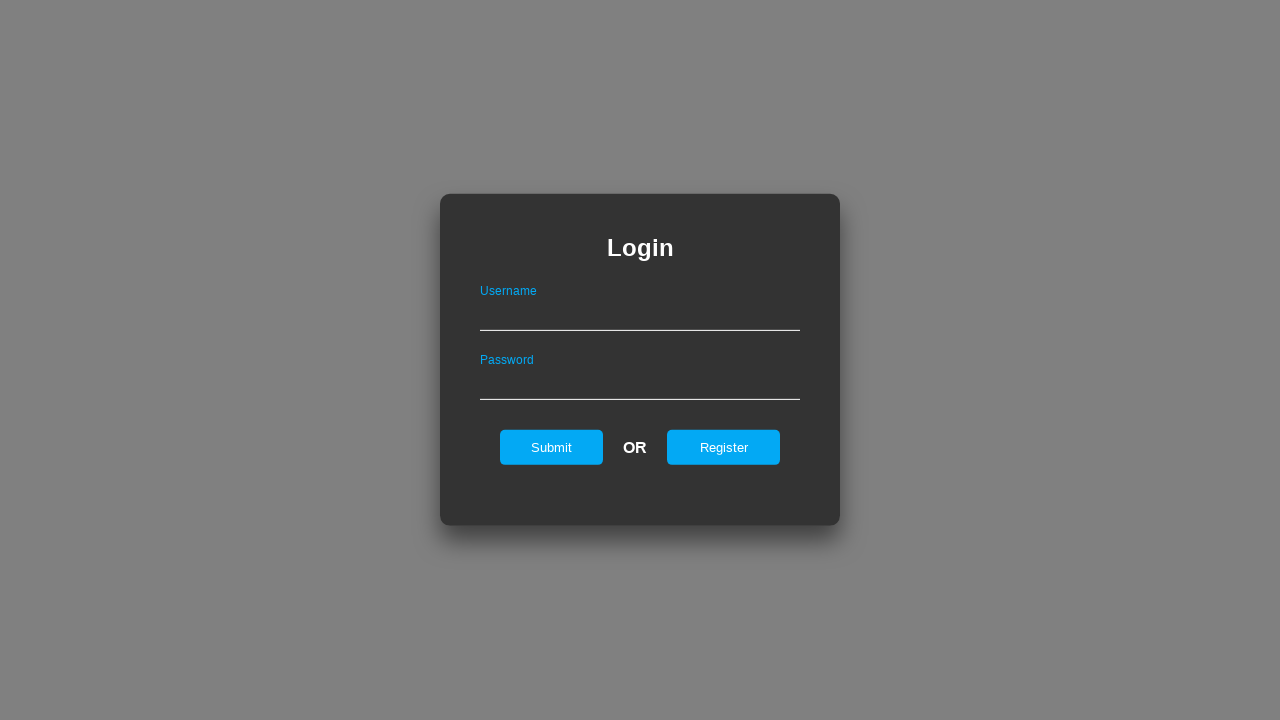

Login form loaded and visible
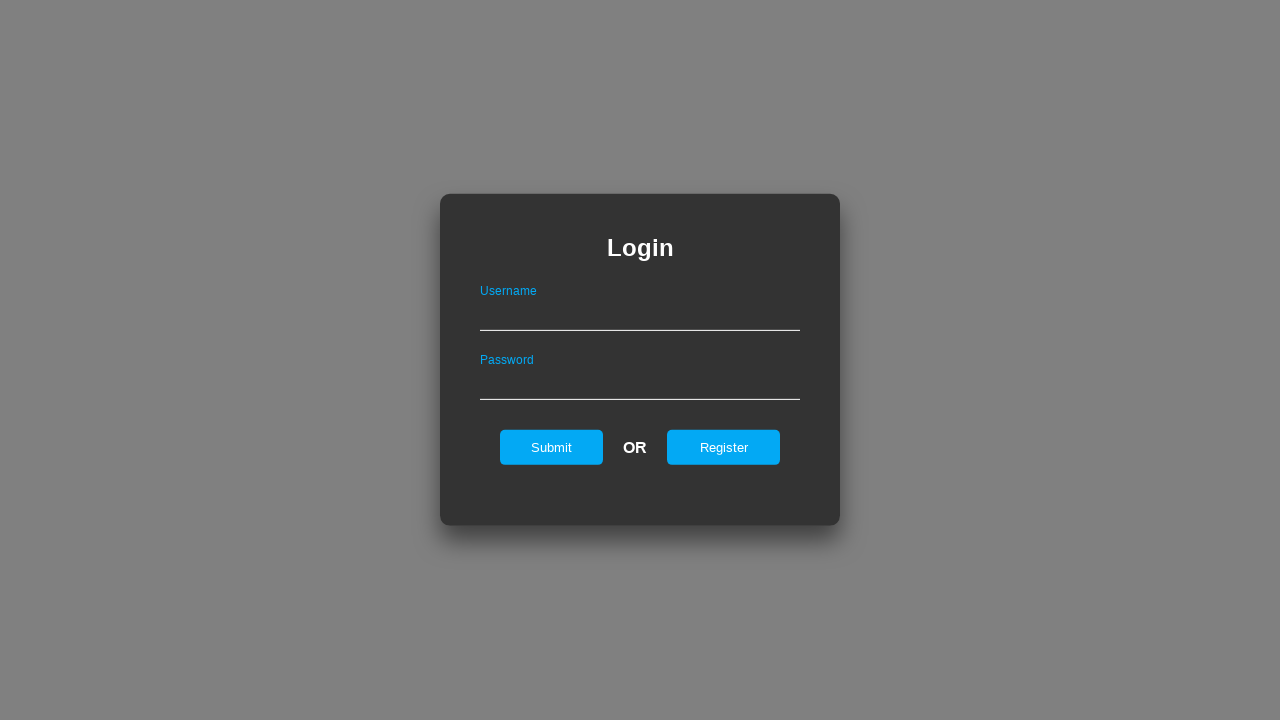

Clicked register button to switch to registration form at (724, 447) on #registerOnLogin
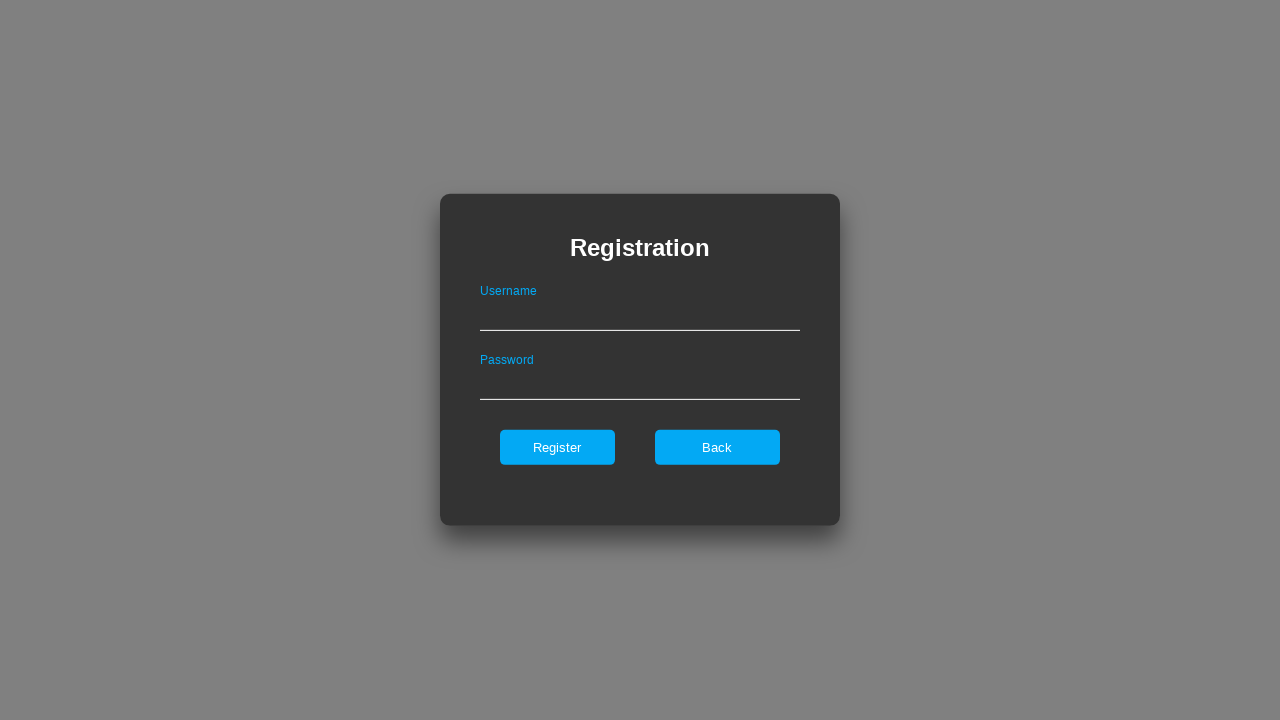

Registration form loaded and visible
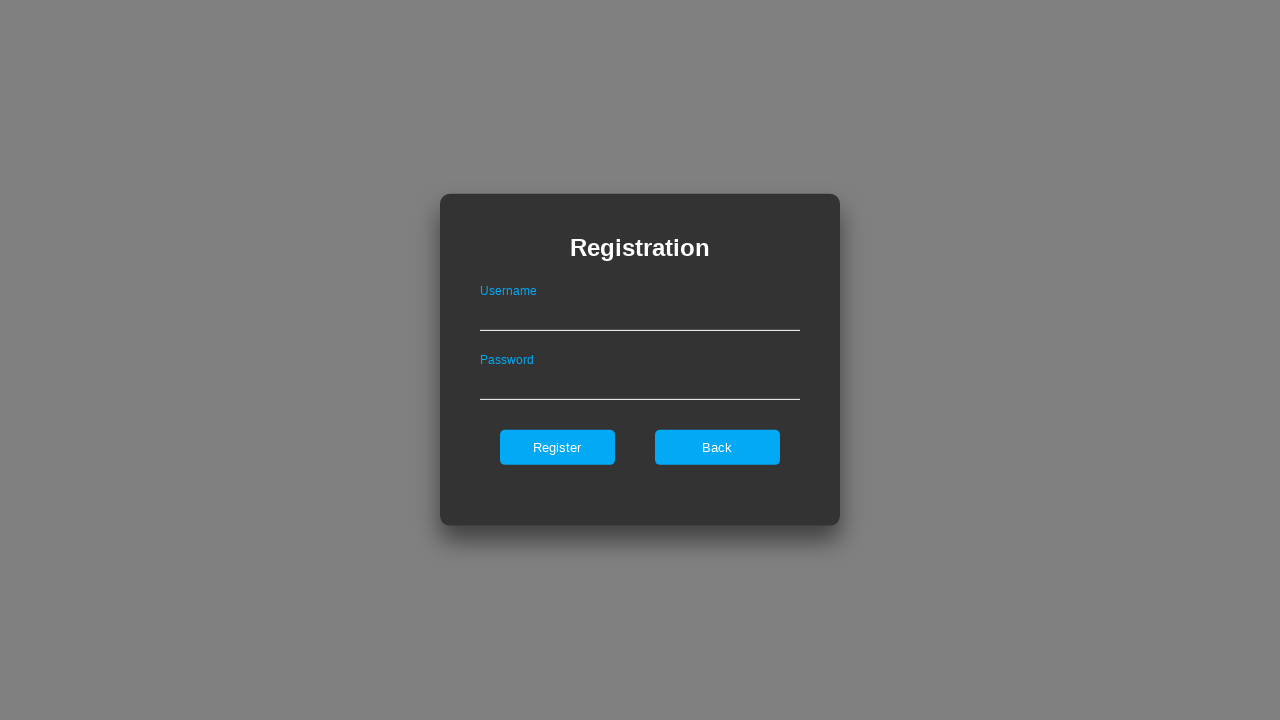

Filled password field with 'SecretPw123!@#' on #passwordOnRegister
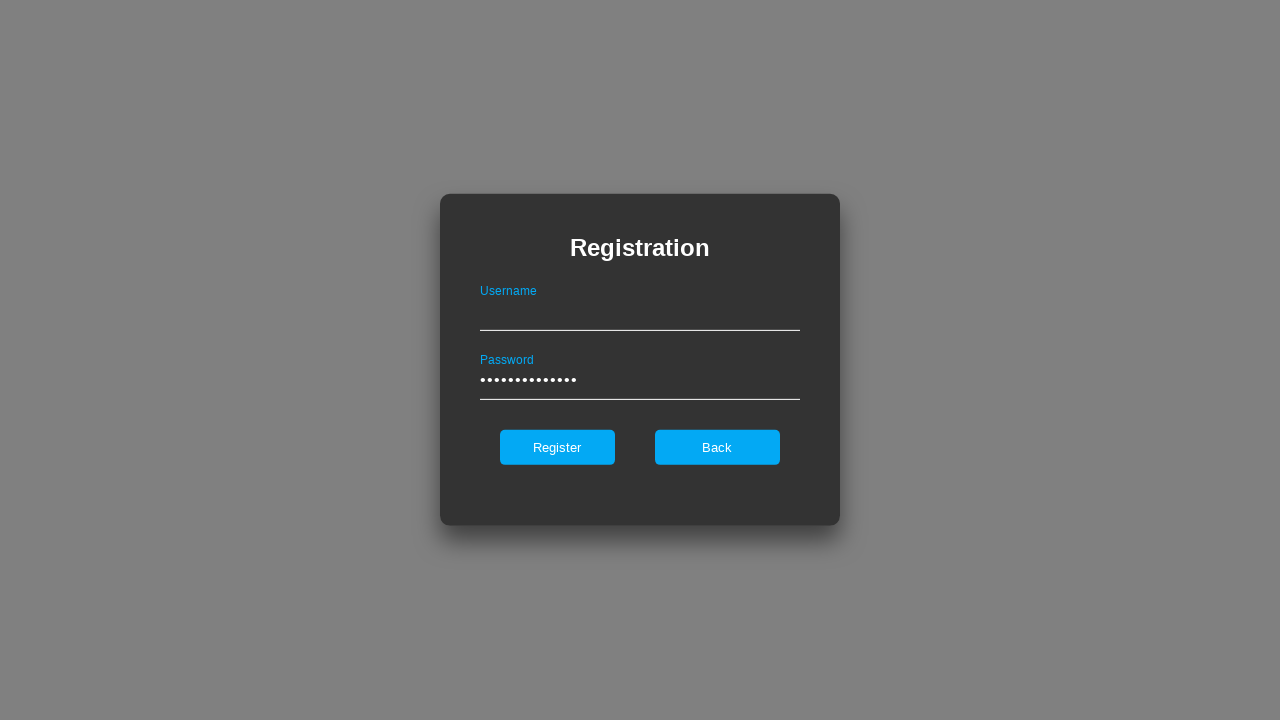

Clicked register button with empty username field at (557, 447) on #register
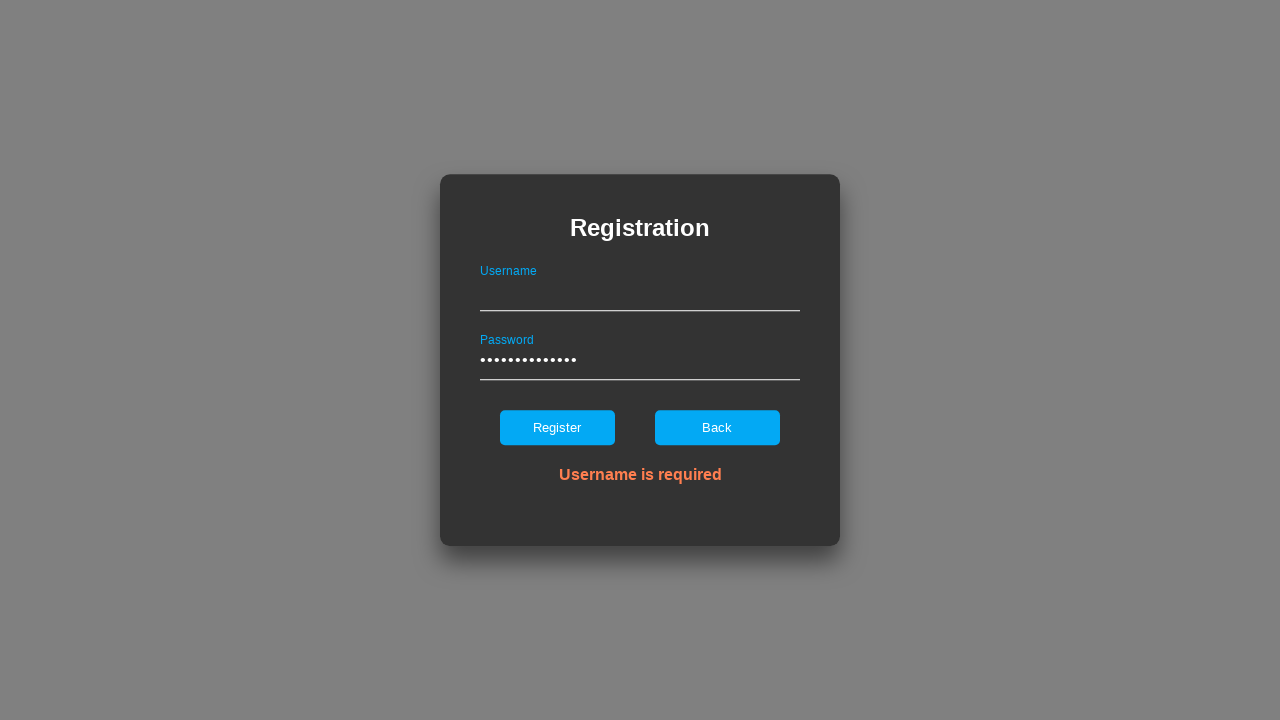

Error message element appeared
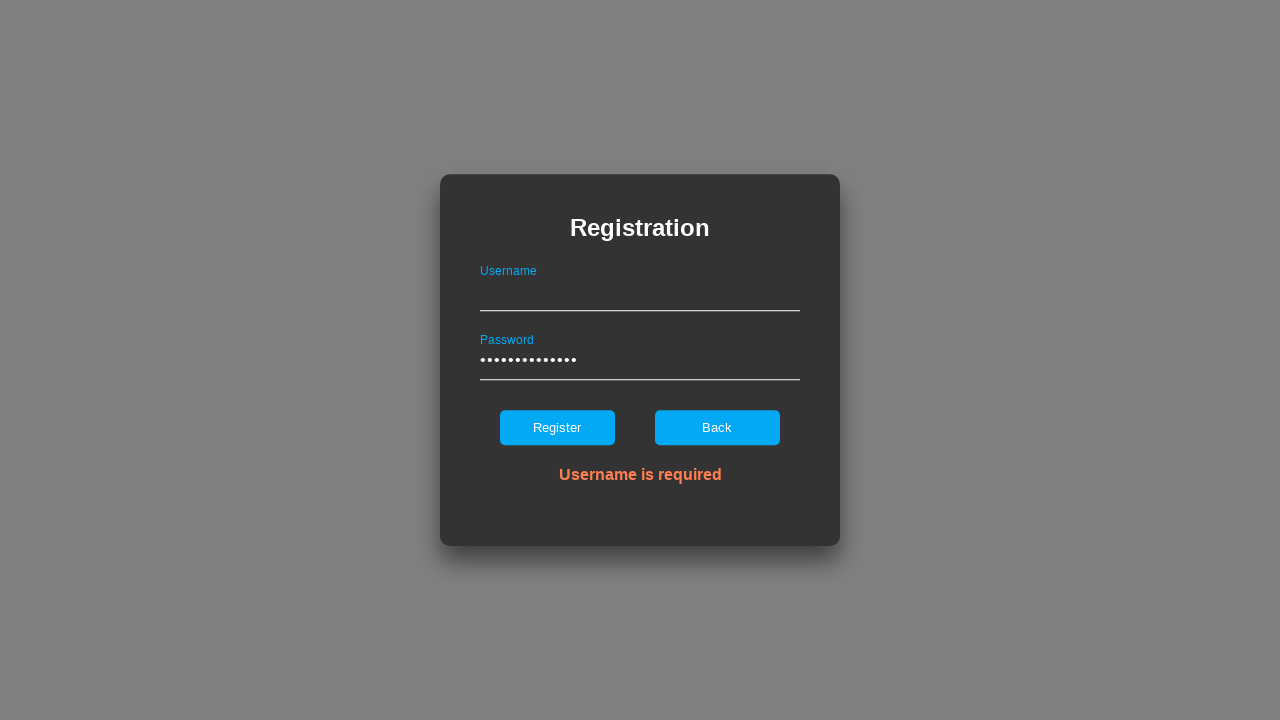

Verified 'Username is required' error message is displayed
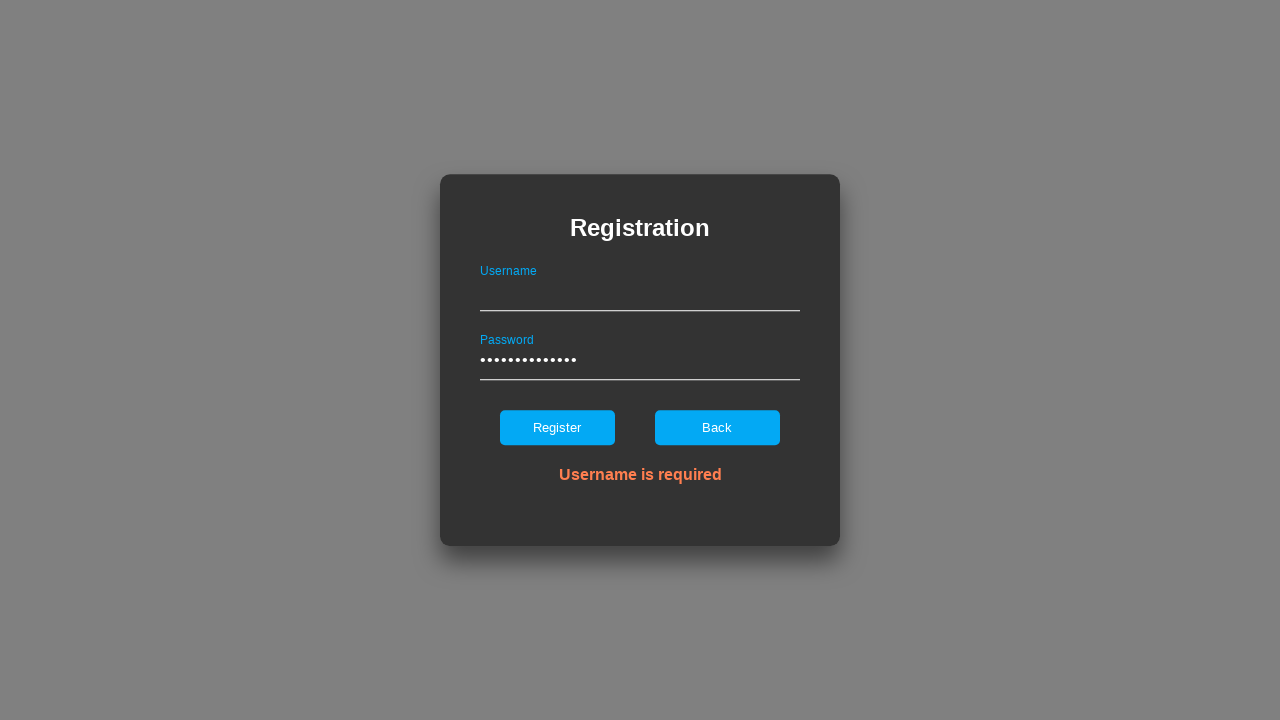

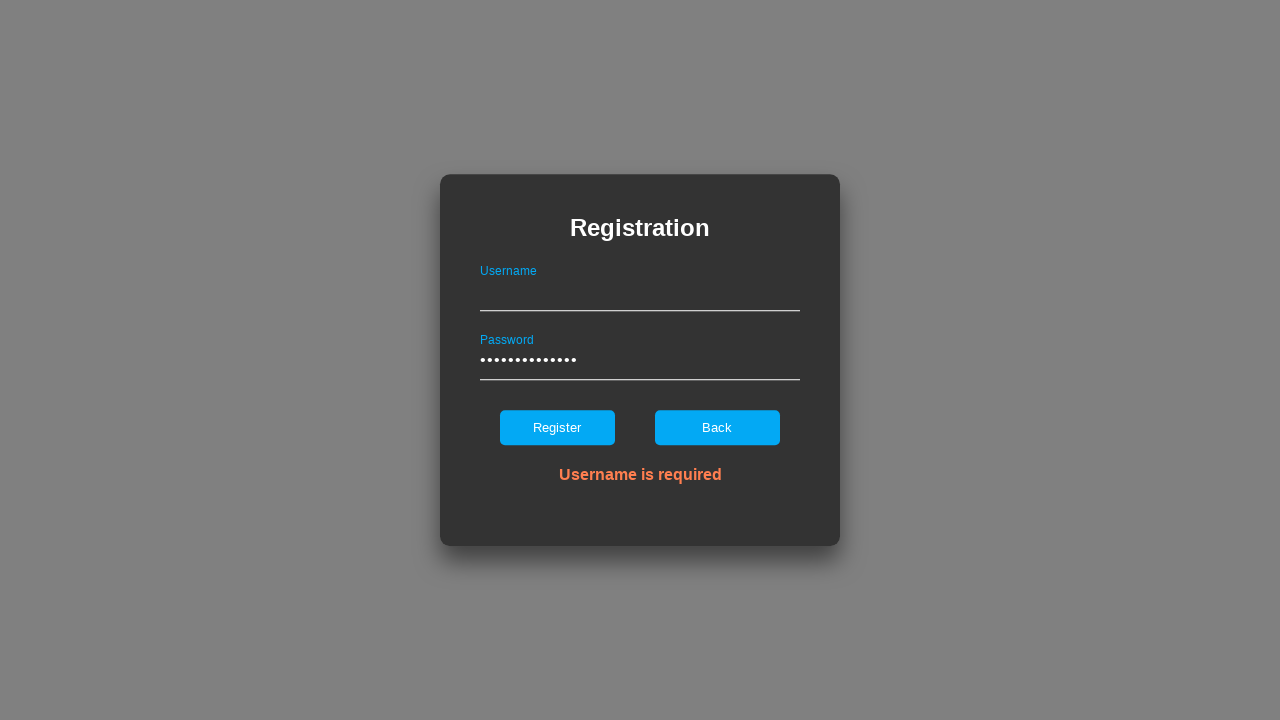